Tests a wait scenario by clicking a button that appears after a delay and verifying a success message is displayed

Starting URL: http://suninjuly.github.io/wait1.html

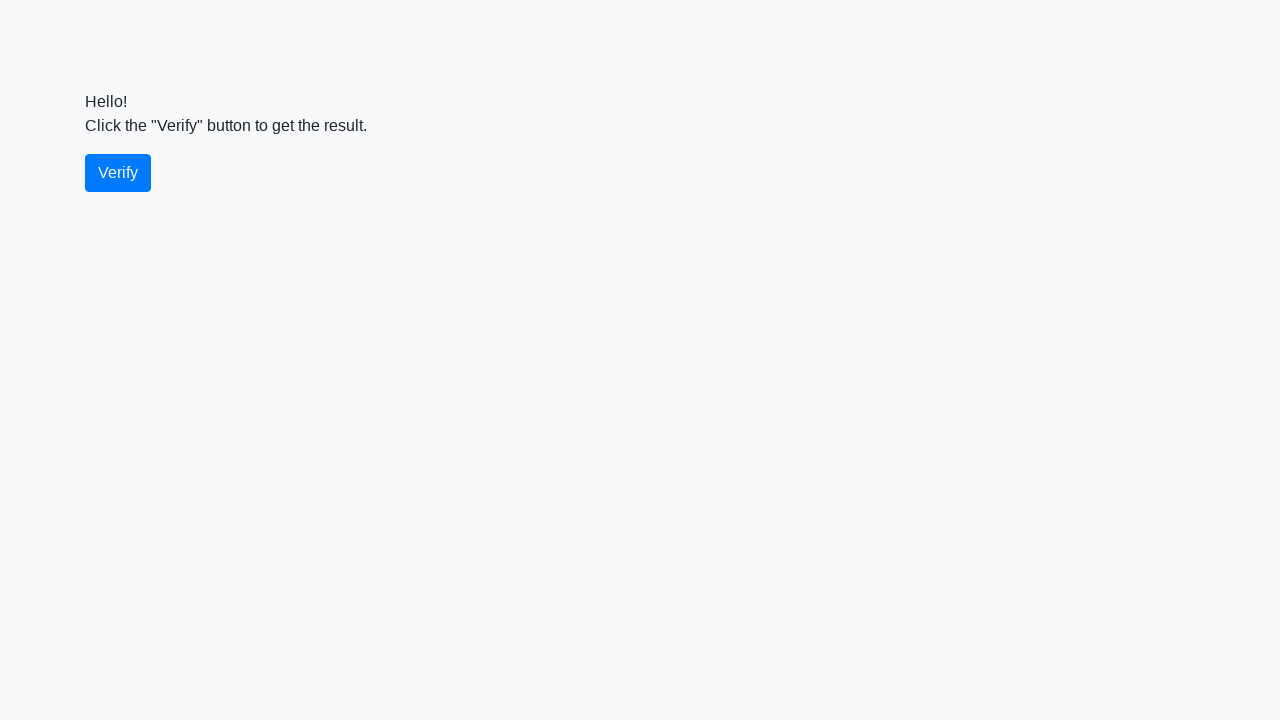

Clicked the primary button that appears after delay at (118, 173) on button.btn.btn-primary
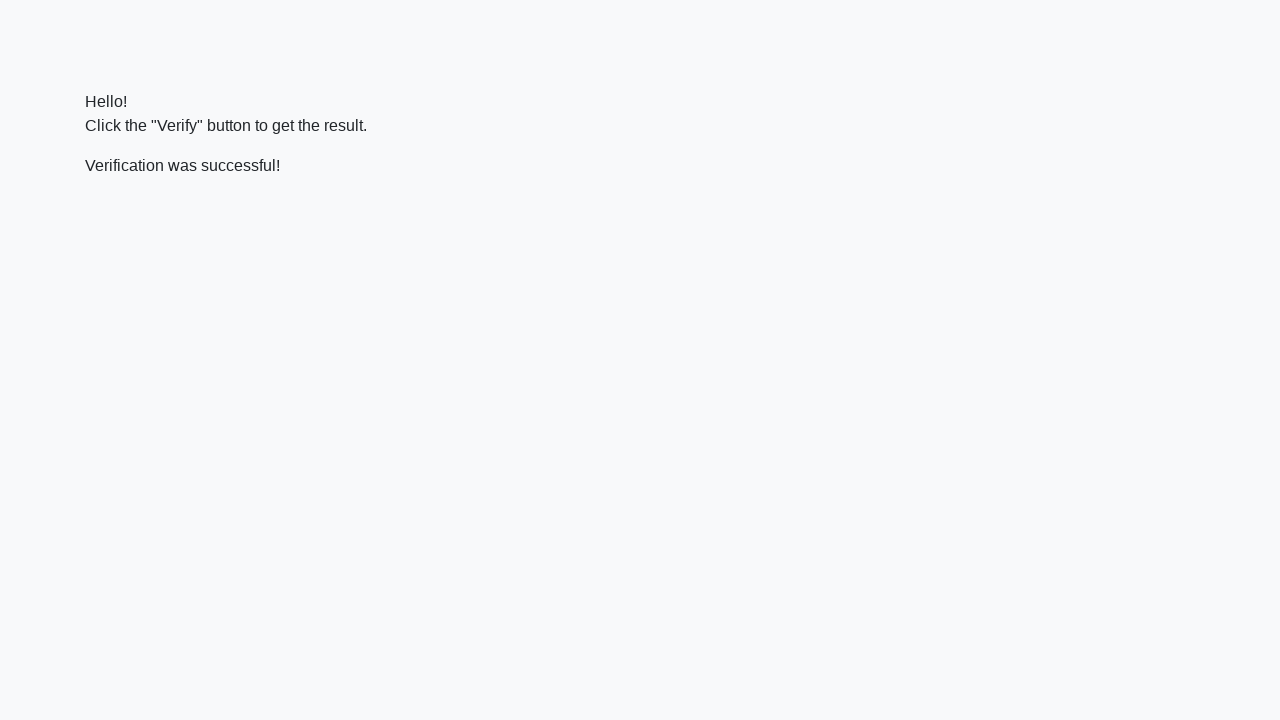

Waited for success message to appear
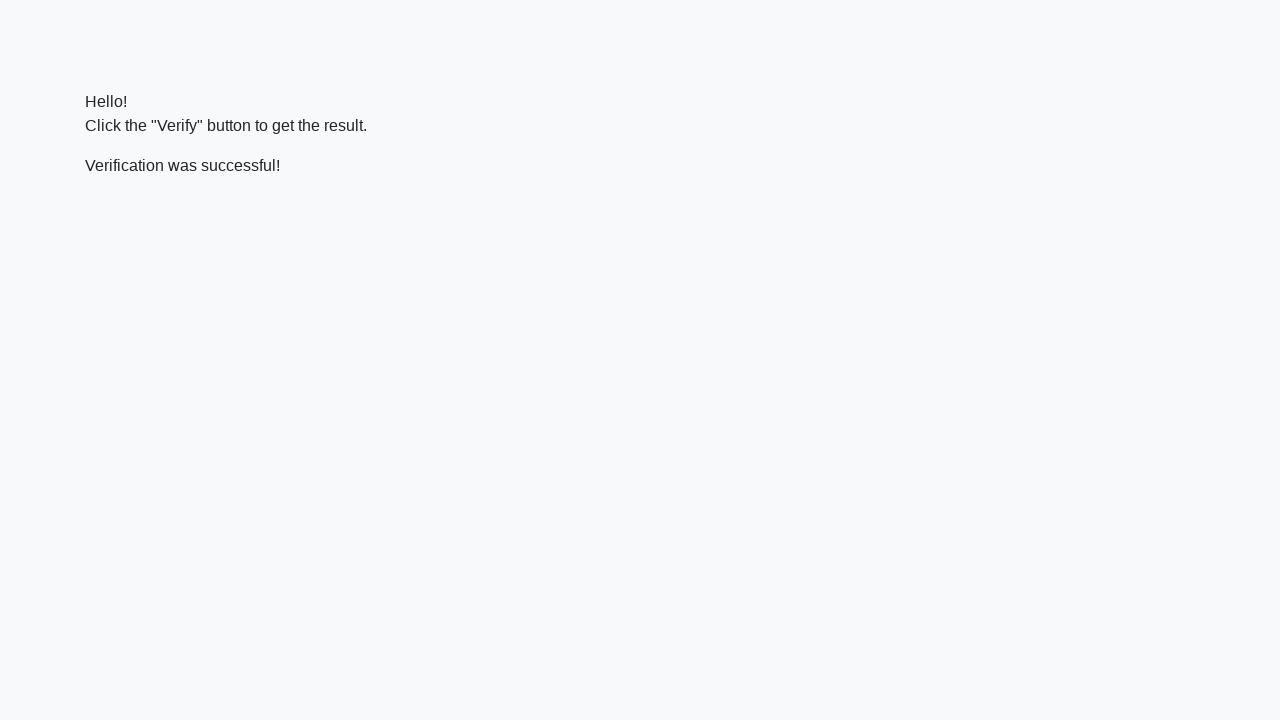

Located success message element
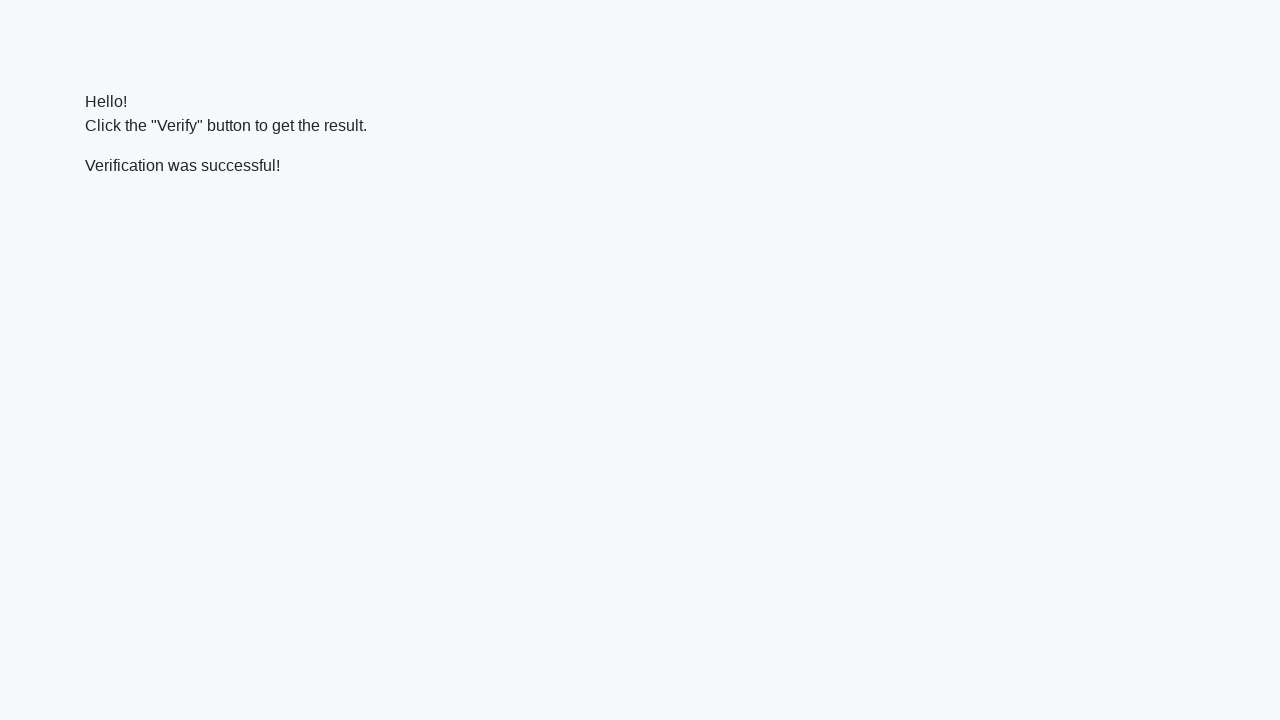

Verified success message contains expected text 'Verification was successful!'
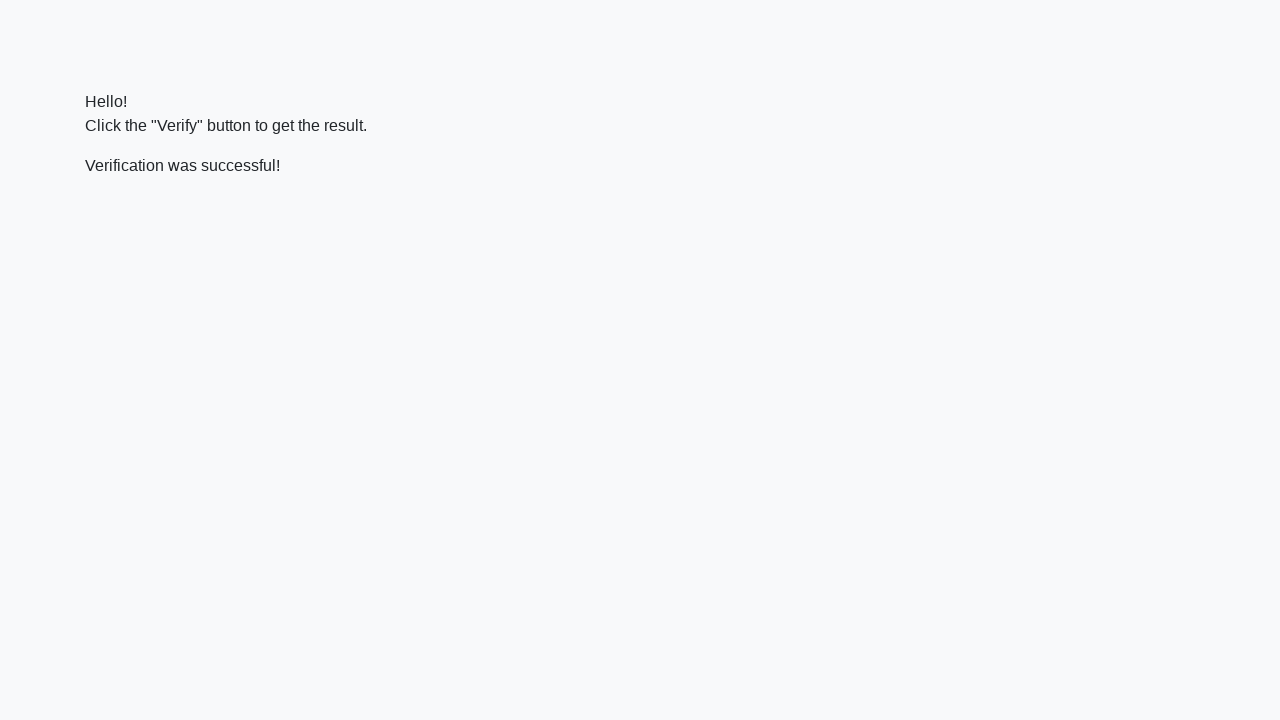

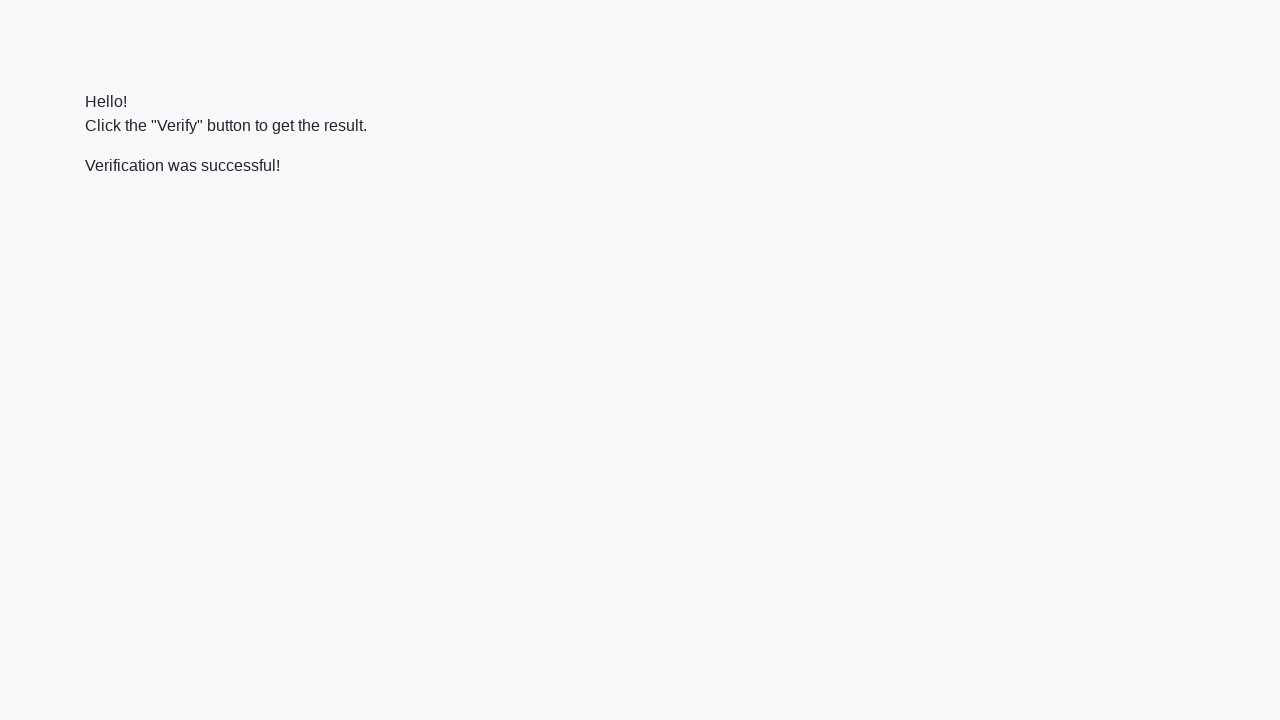